Tests various HTML5 submit button types by filling a name field and clicking different submit buttons (internal explicit, internal implicit, internal span, external explicit, external implicit), navigating back after each submission.

Starting URL: https://www.selenium.dev/selenium/web/click_tests/html5_submit_buttons.html

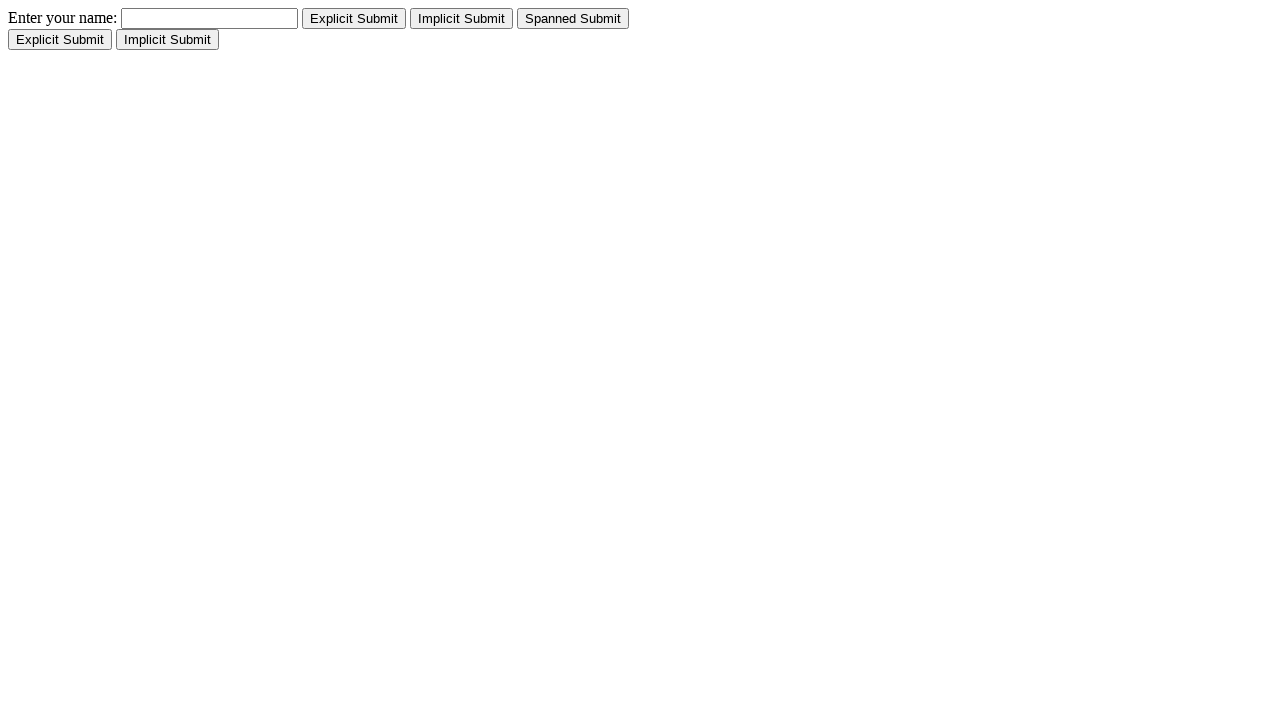

Set viewport size to 550x692
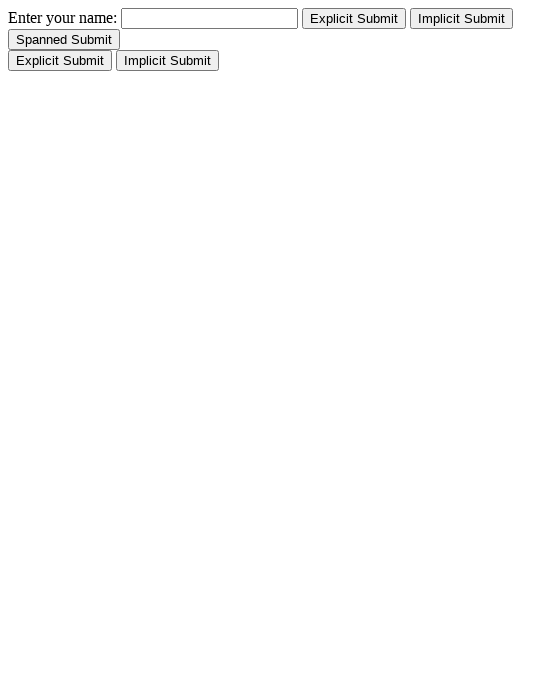

Clicked on name field at (210, 18) on #name
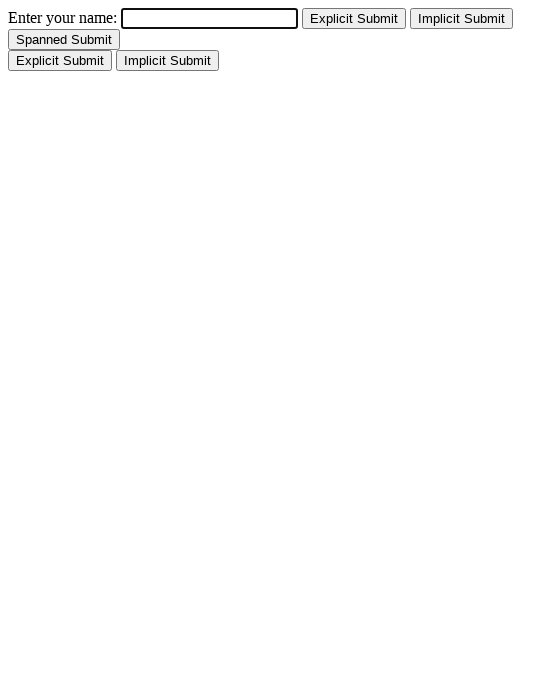

Filled name field with 'Shawn' on #name
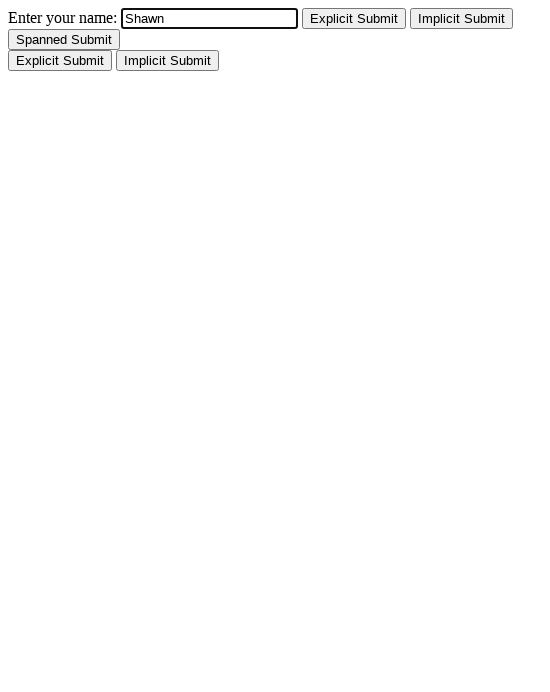

Clicked internal explicit submit button at (354, 18) on #internal_explicit_submit
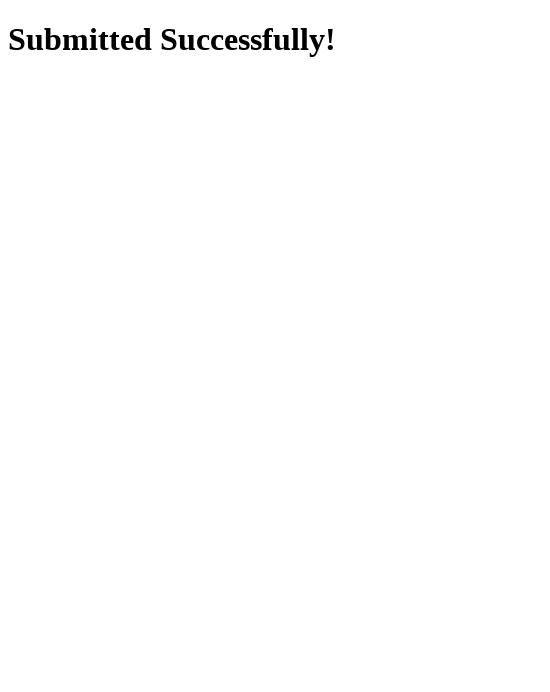

Navigated back to form
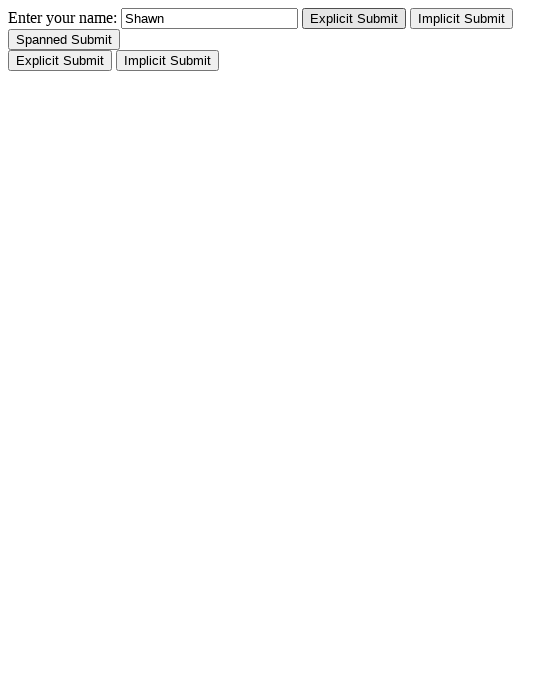

Clicked internal implicit submit button at (462, 18) on #internal_implicit_submit
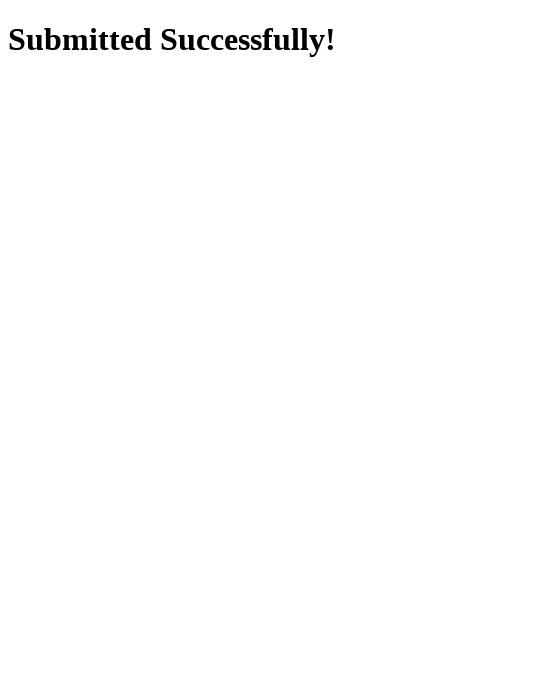

Navigated back to form
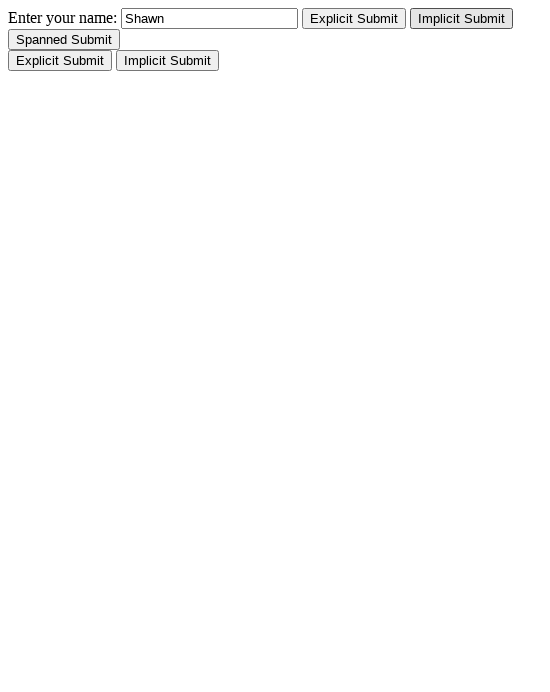

Clicked internal span submit button at (64, 40) on #internal_span_submit
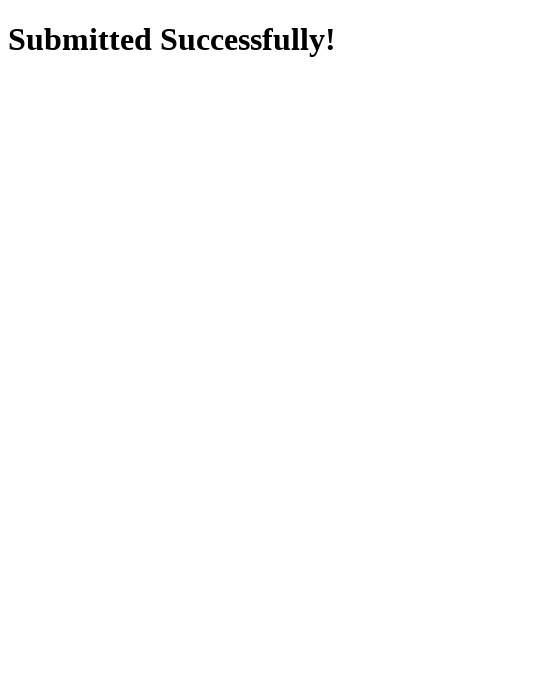

Navigated back to form
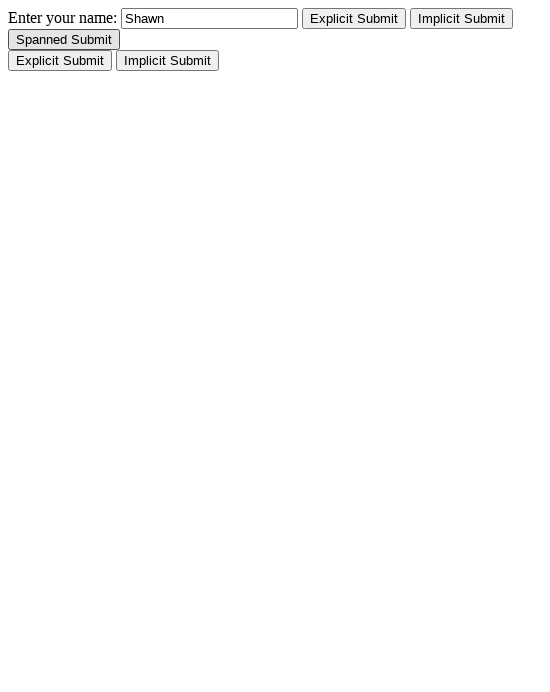

Clicked external explicit submit button at (60, 60) on #external_explicit_submit
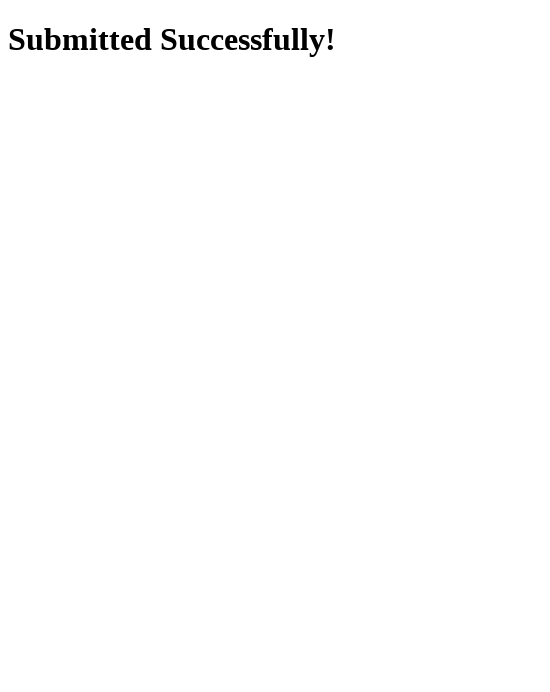

Navigated back to form
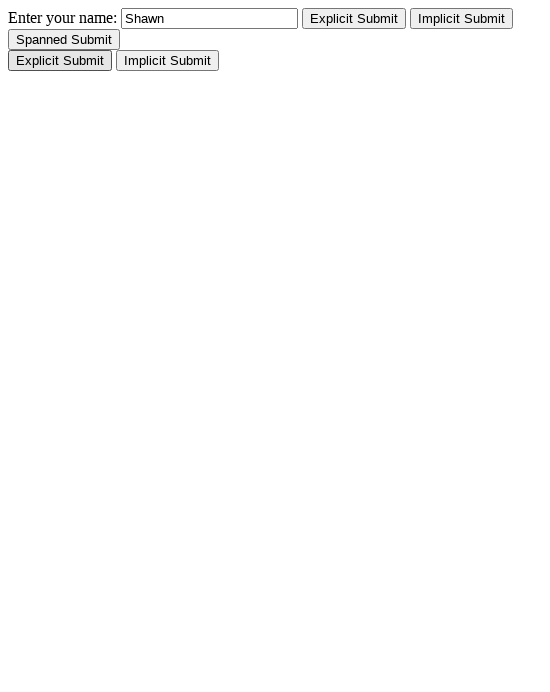

Clicked external implicit submit button at (168, 60) on #external_implicit_submit
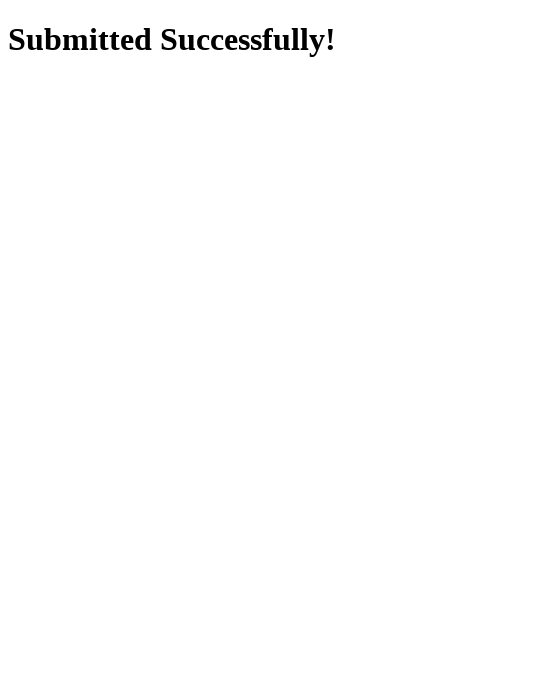

Navigated back to form
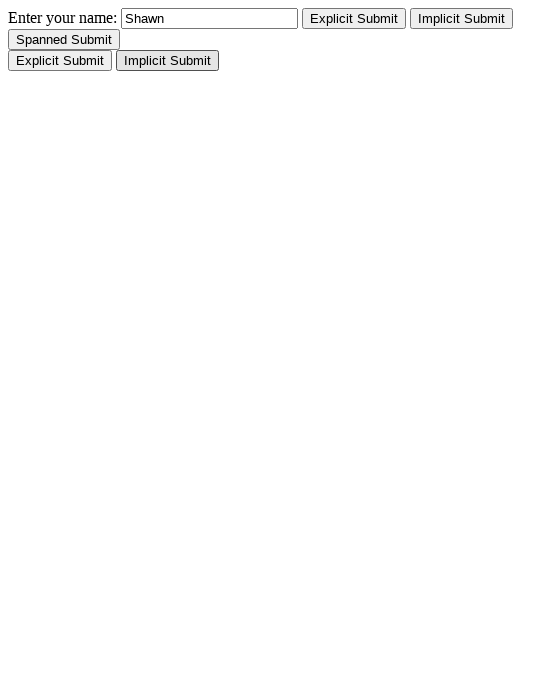

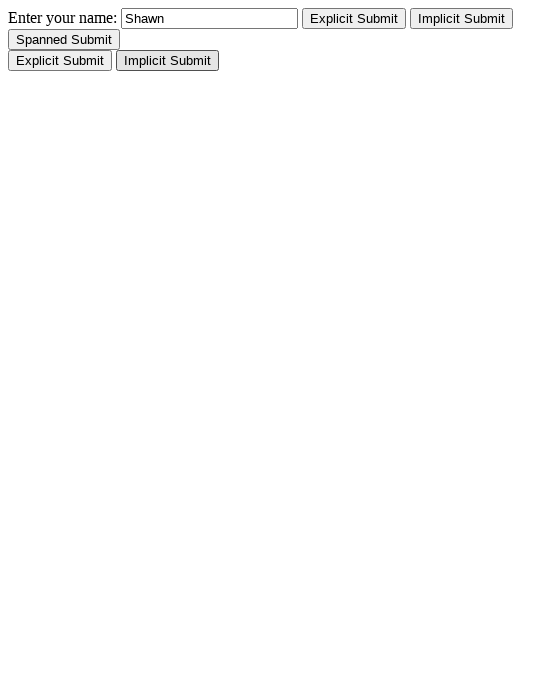